Tests context menu functionality by right-clicking on a designated area and handling the alert

Starting URL: https://the-internet.herokuapp.com/context_menu

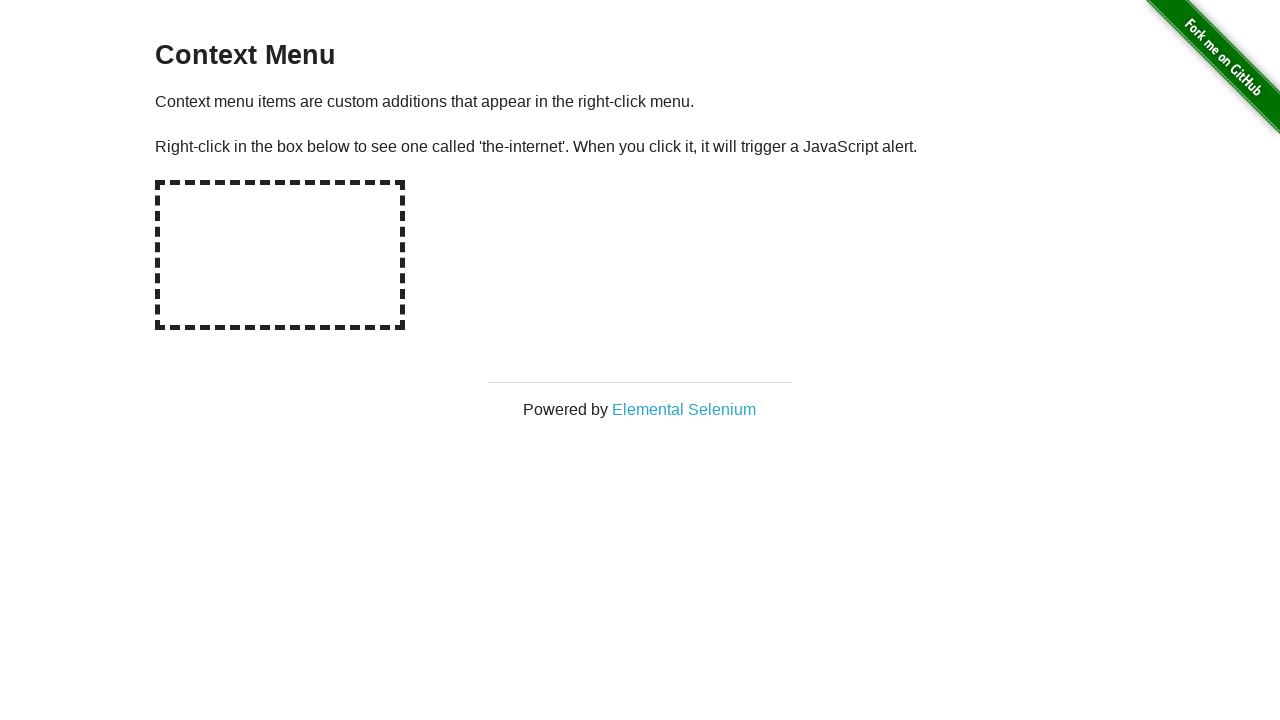

Clicked button in first iframe
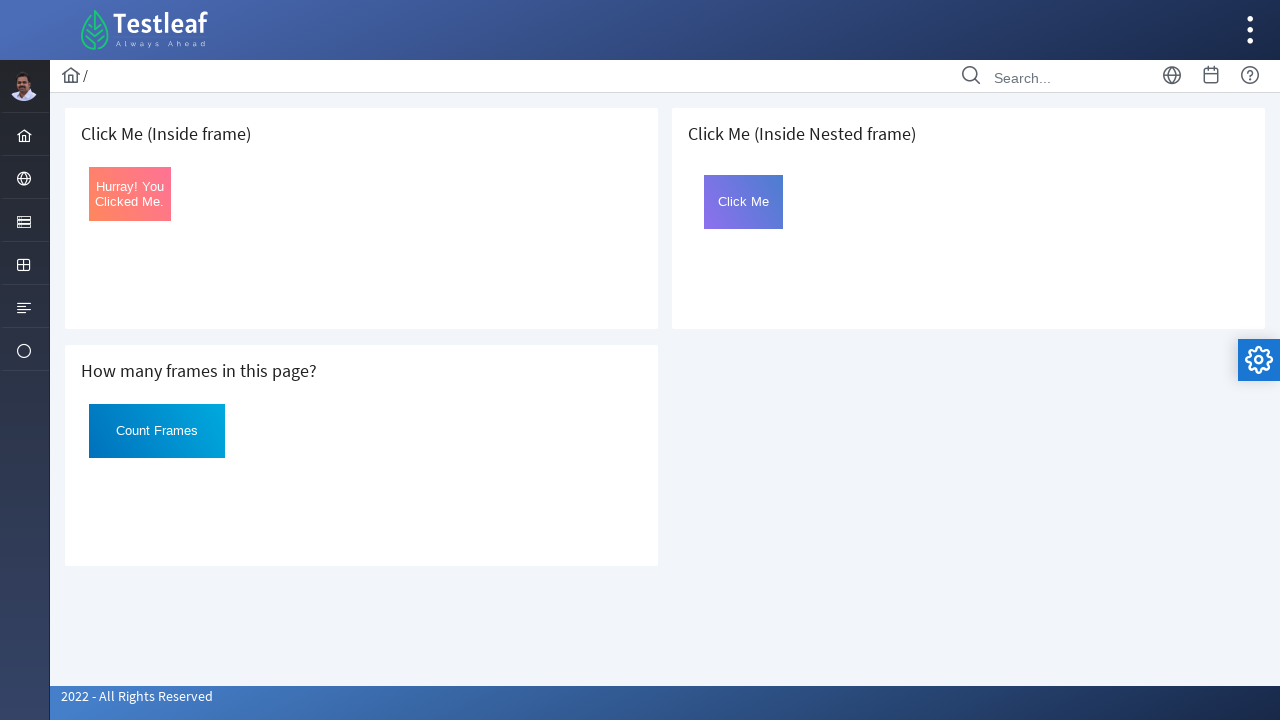

Retrieved text content from first frame button
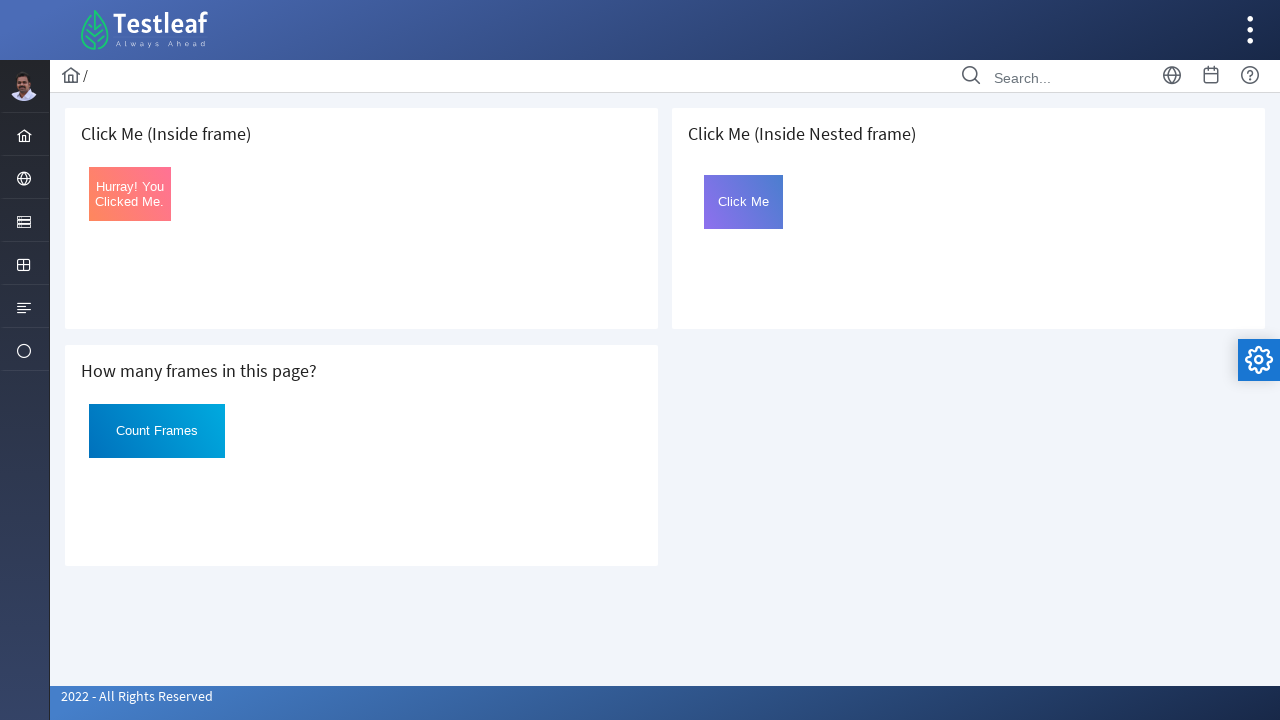

Clicked button in nested frame (3rd frame -> frame2)
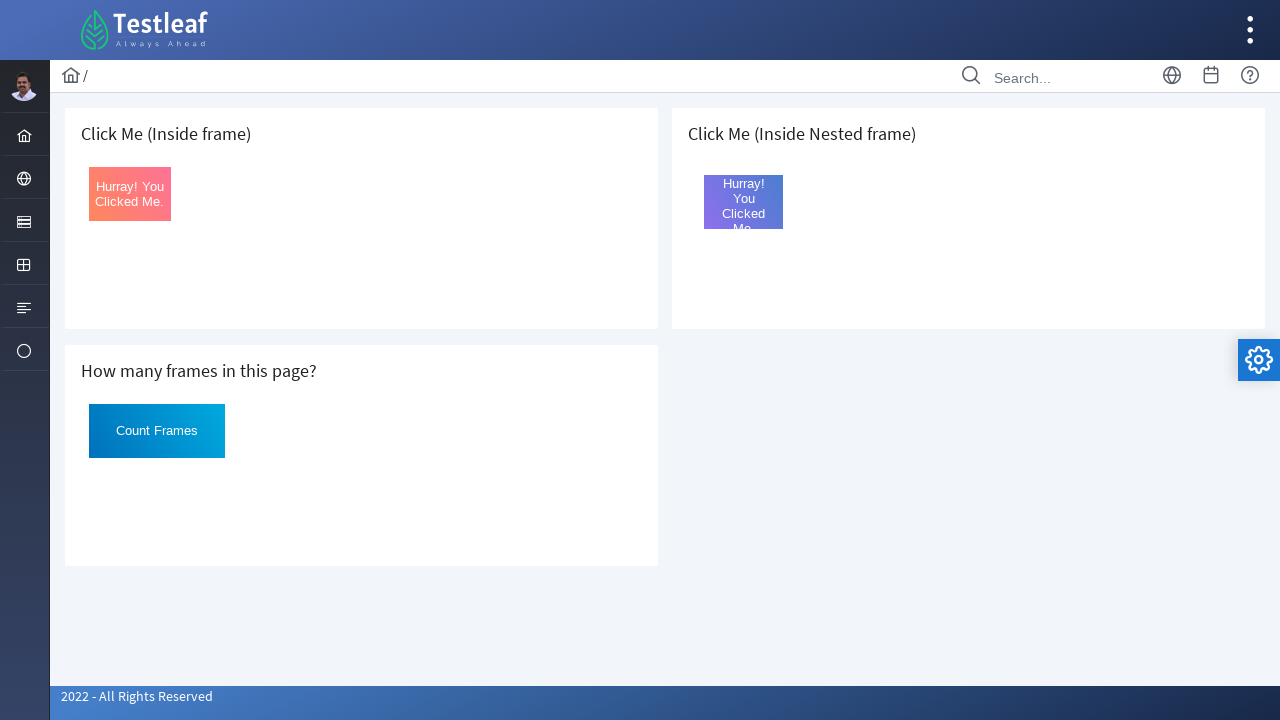

Clicked 'Count Frames' button in second iframe
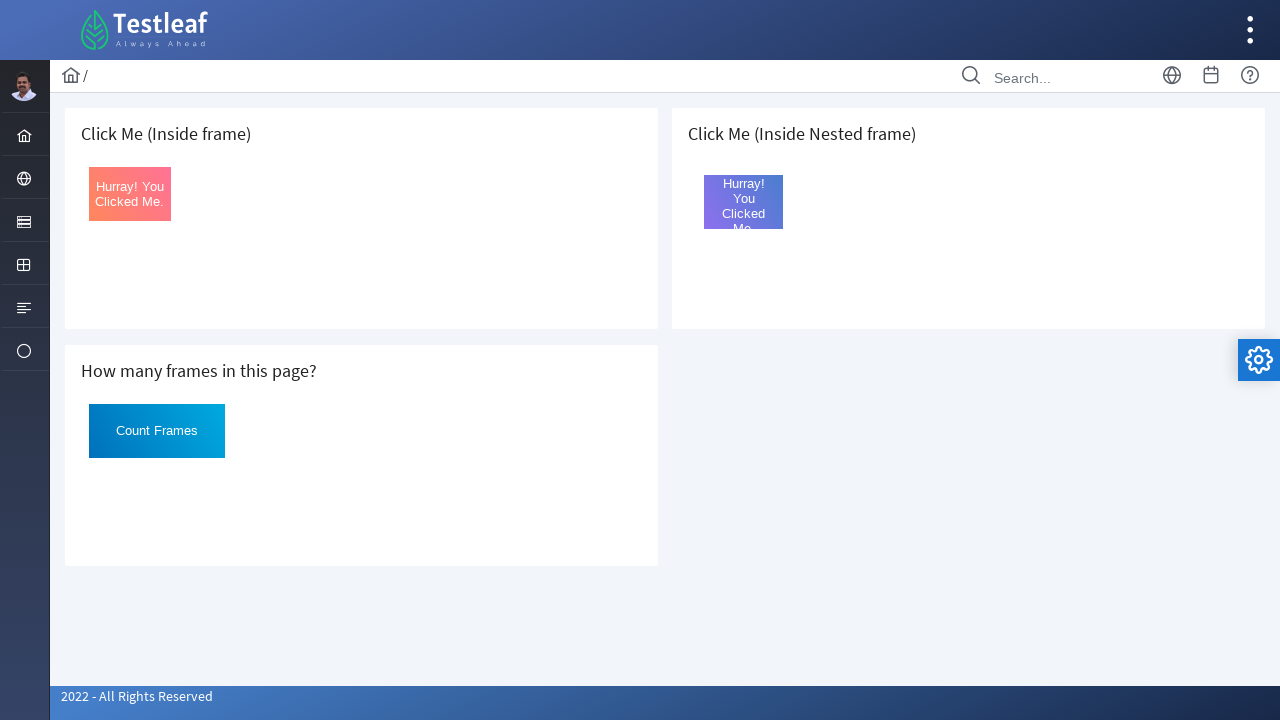

Counted total frames on page: 3
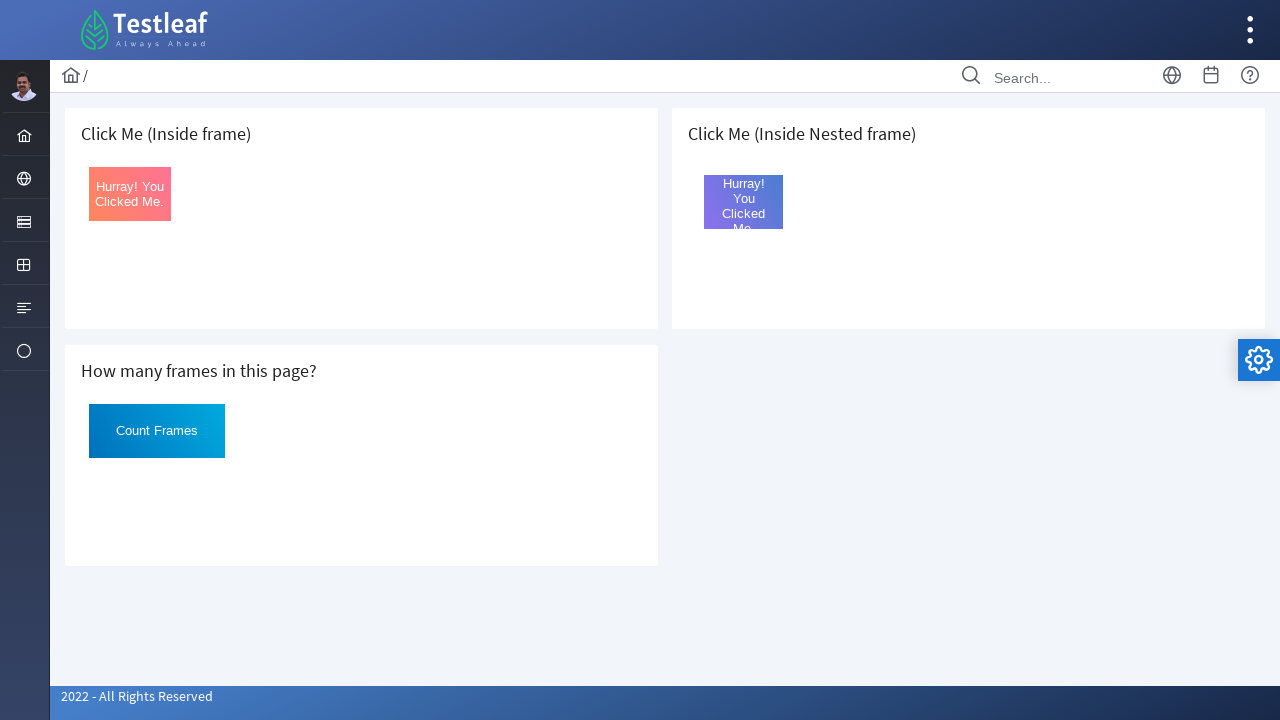

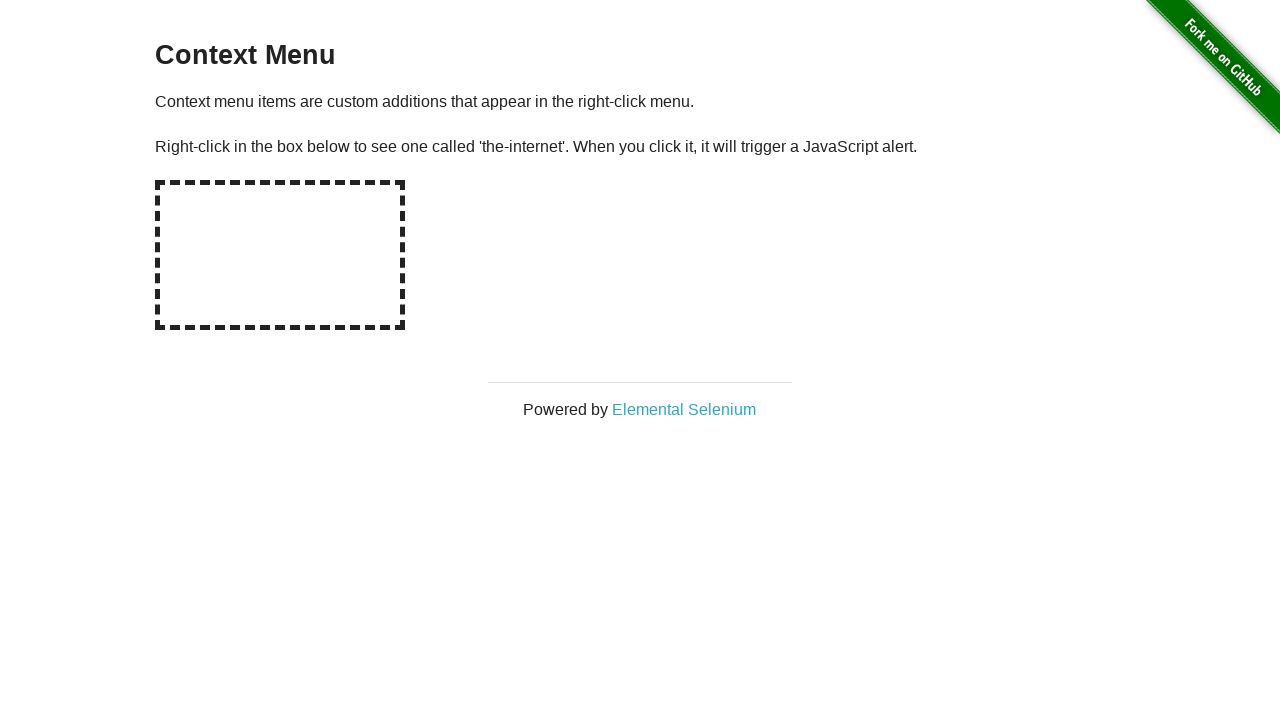